Tests getting text content from an element

Starting URL: http://web-auto.github.io/wtf-util/test/page.html

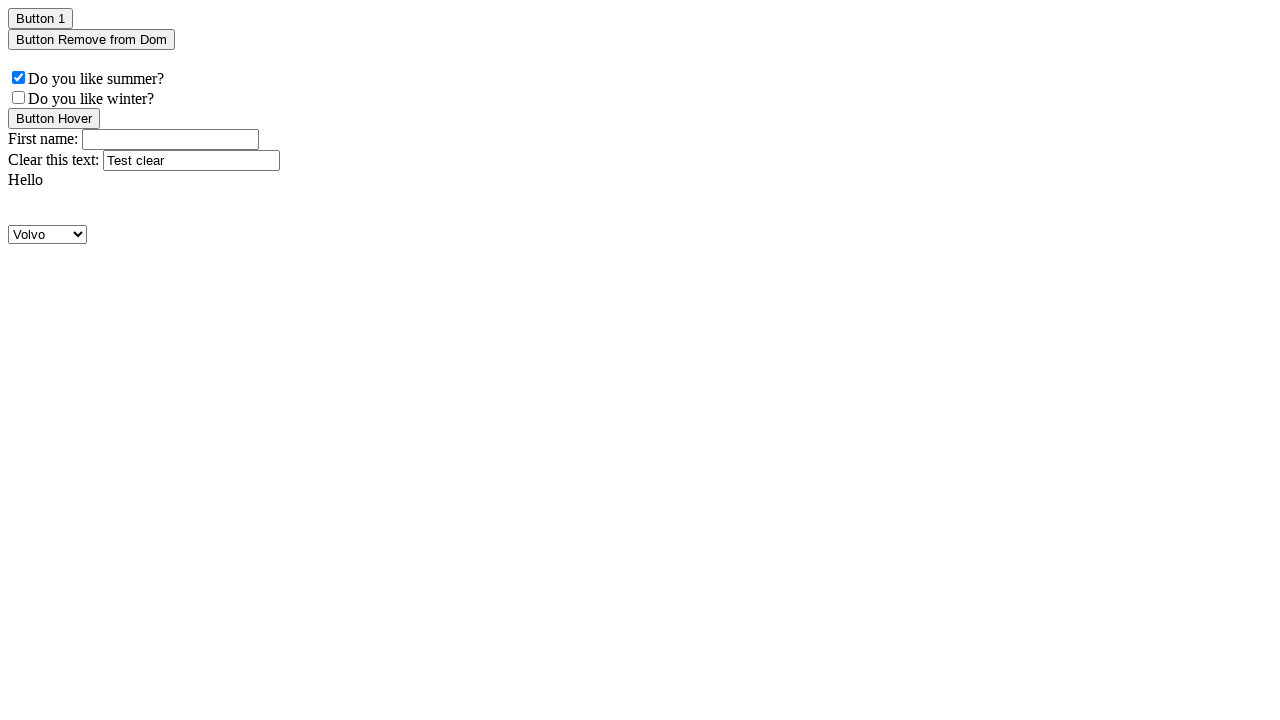

Navigated to test page
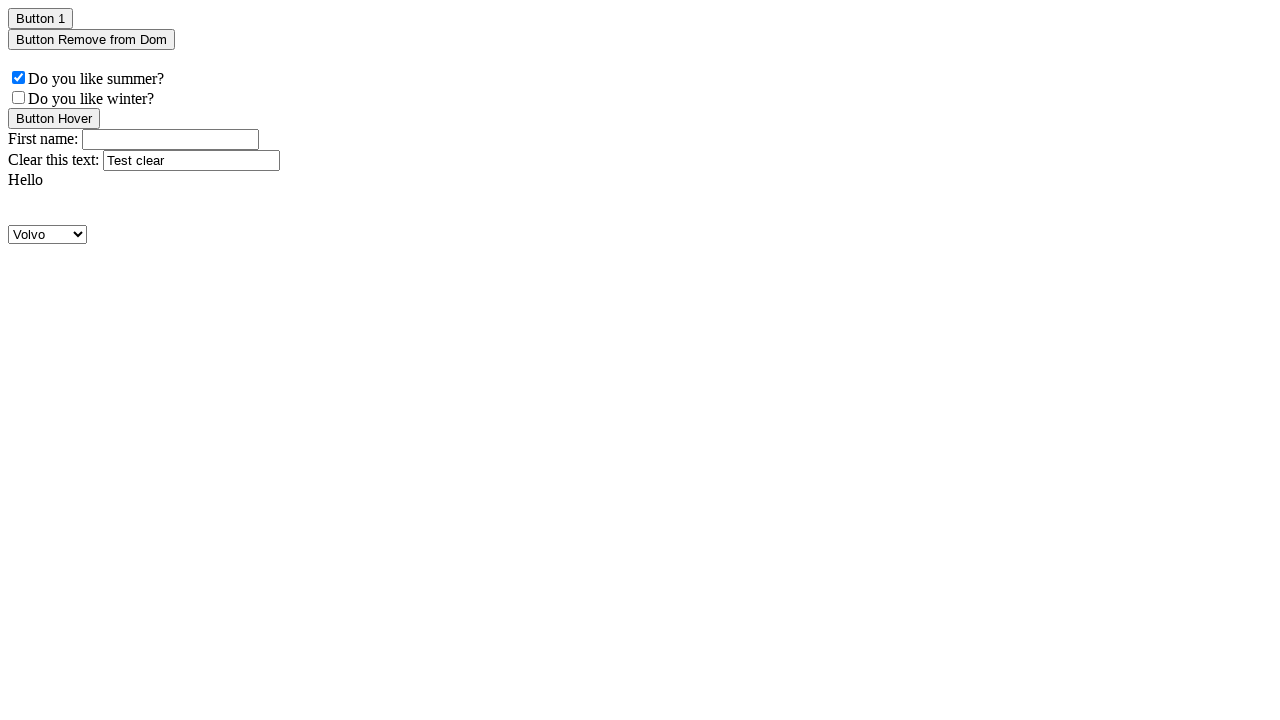

Asserted text content 'Hello' from .divWithText element
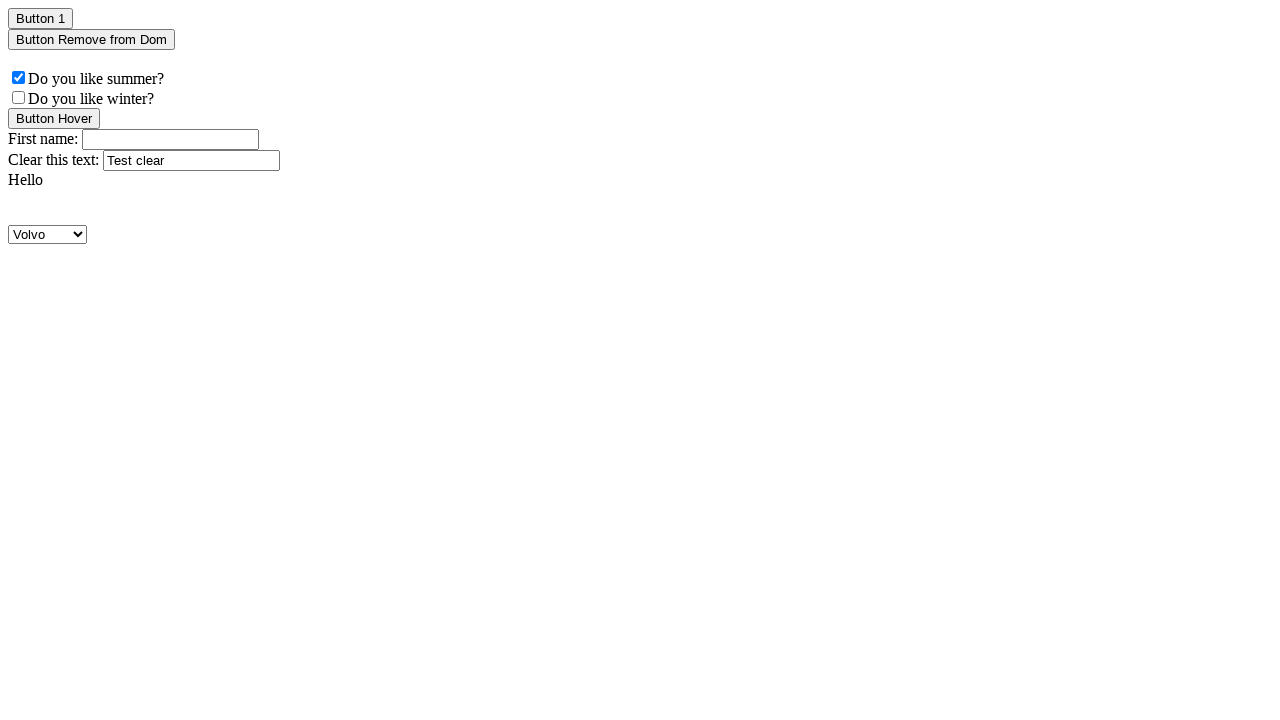

Located parent element
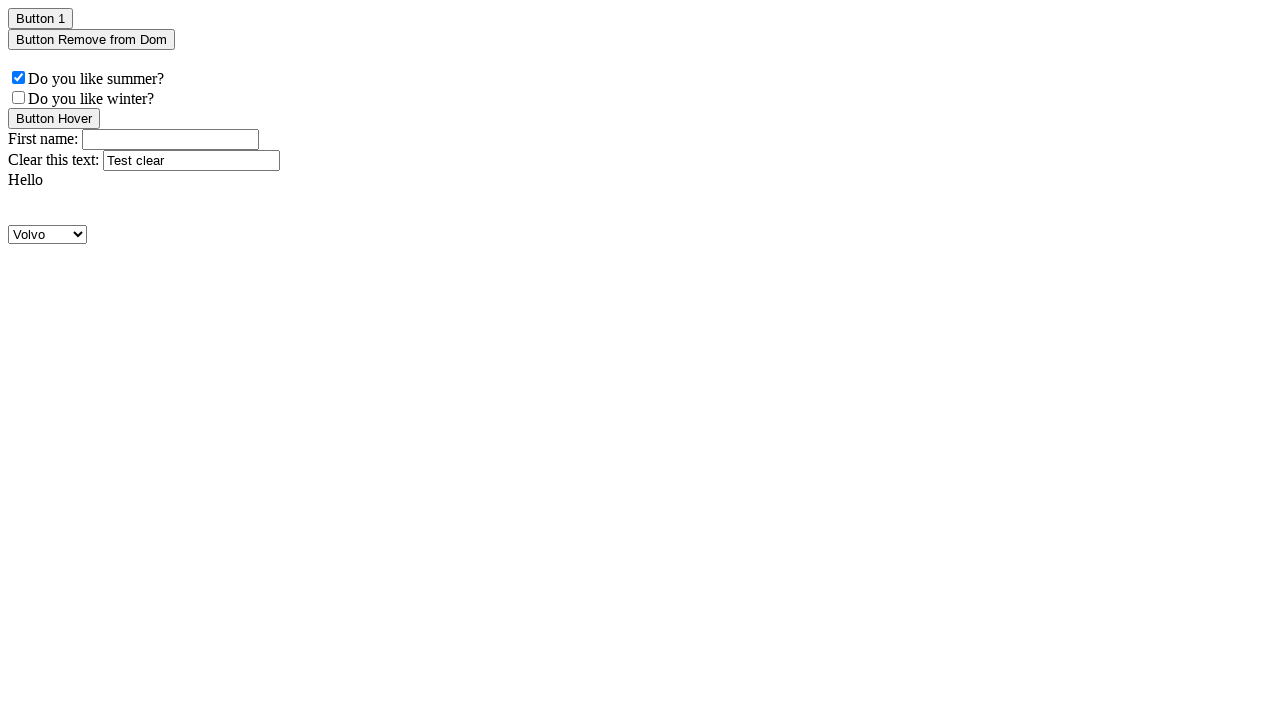

Asserted text content 'Hello' from .divWithText element within parent
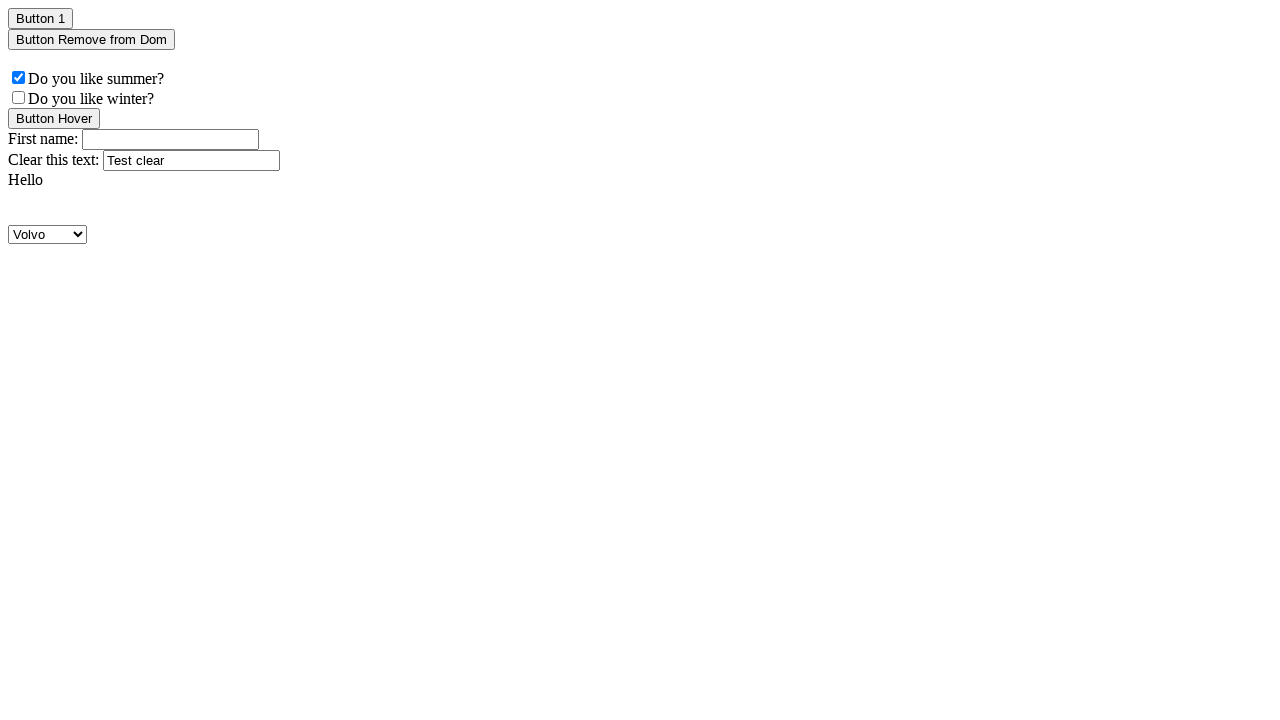

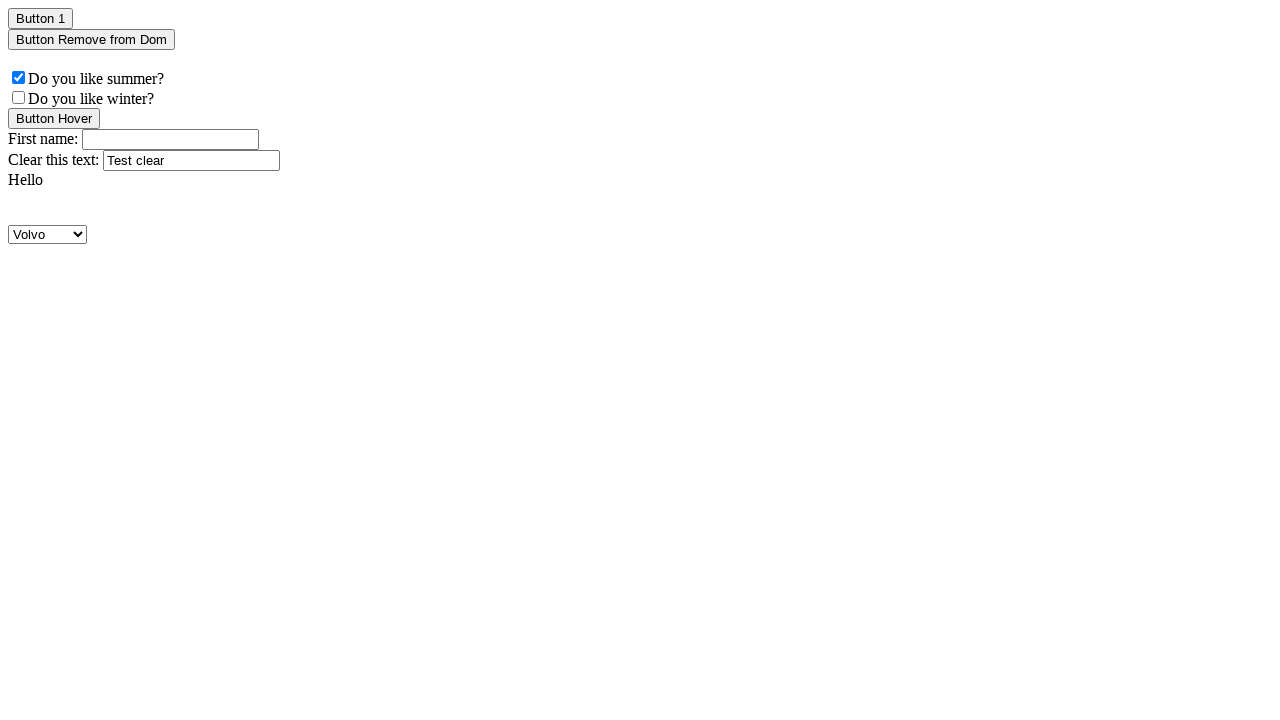